Tests that clicking the Email column header sorts the email addresses in ascending alphabetical order

Starting URL: http://the-internet.herokuapp.com/tables

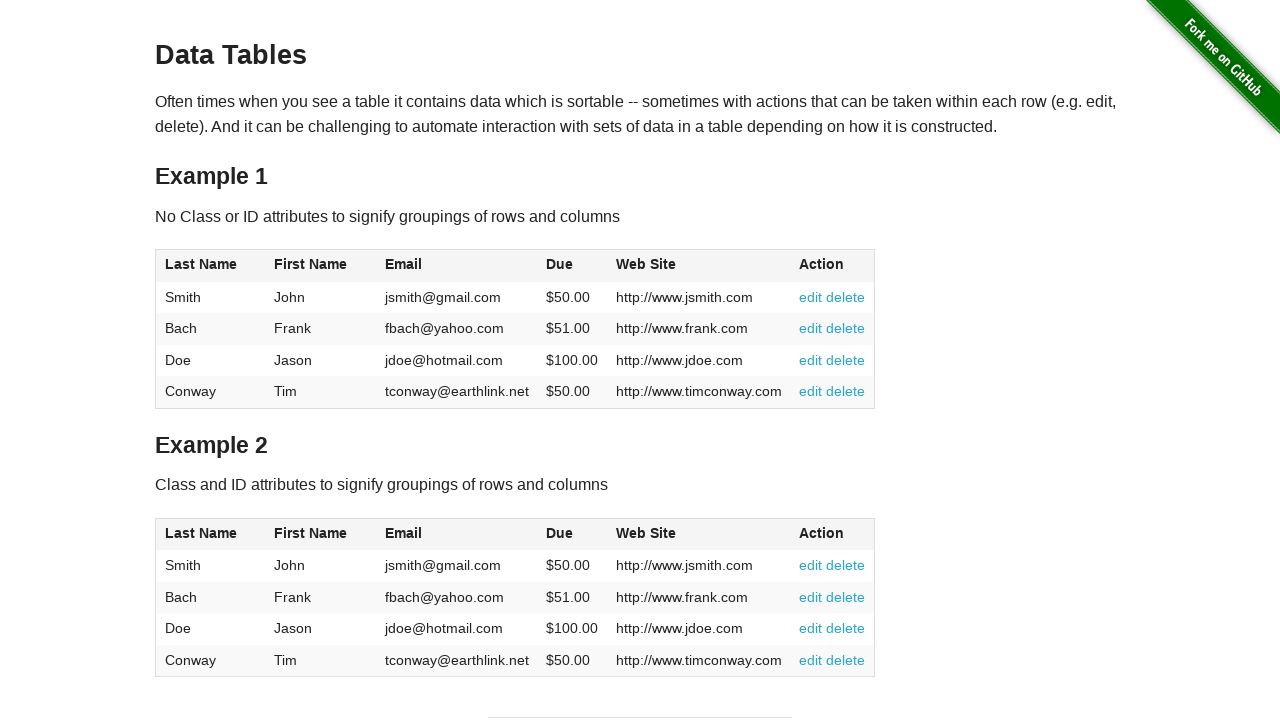

Clicked Email column header to sort ascending at (457, 266) on #table1 thead tr th:nth-of-type(3)
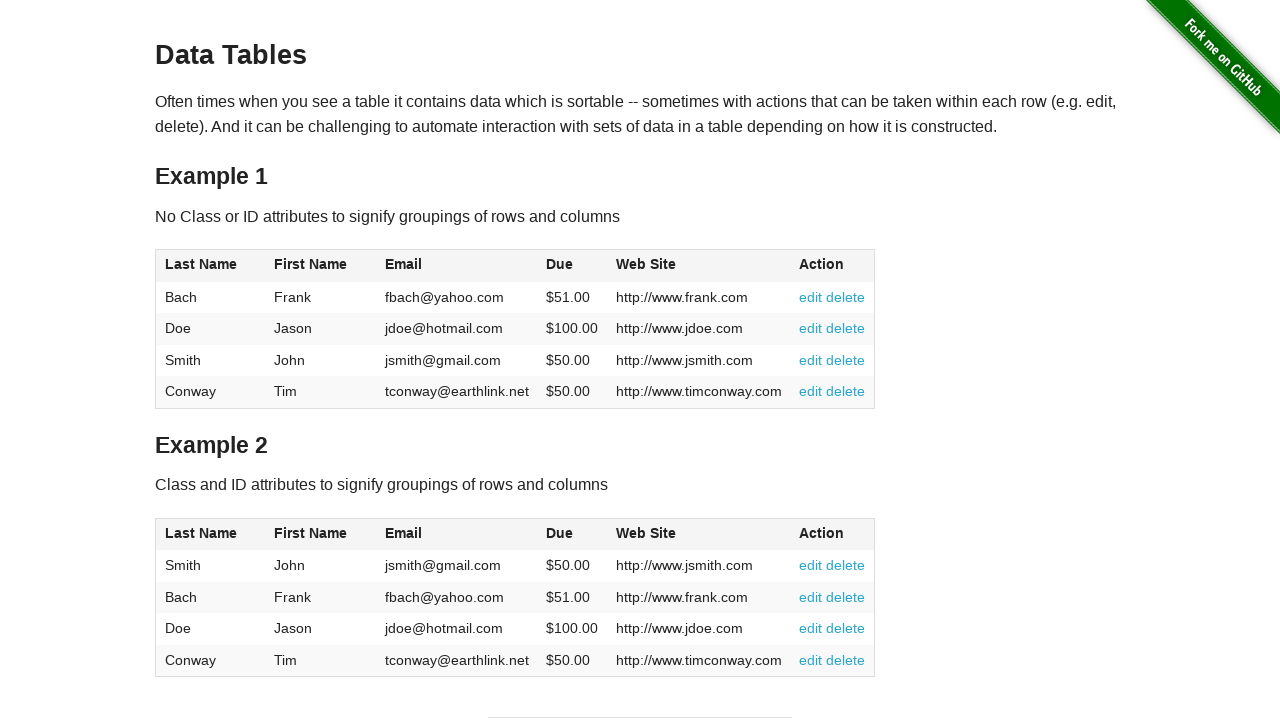

Table body rows loaded
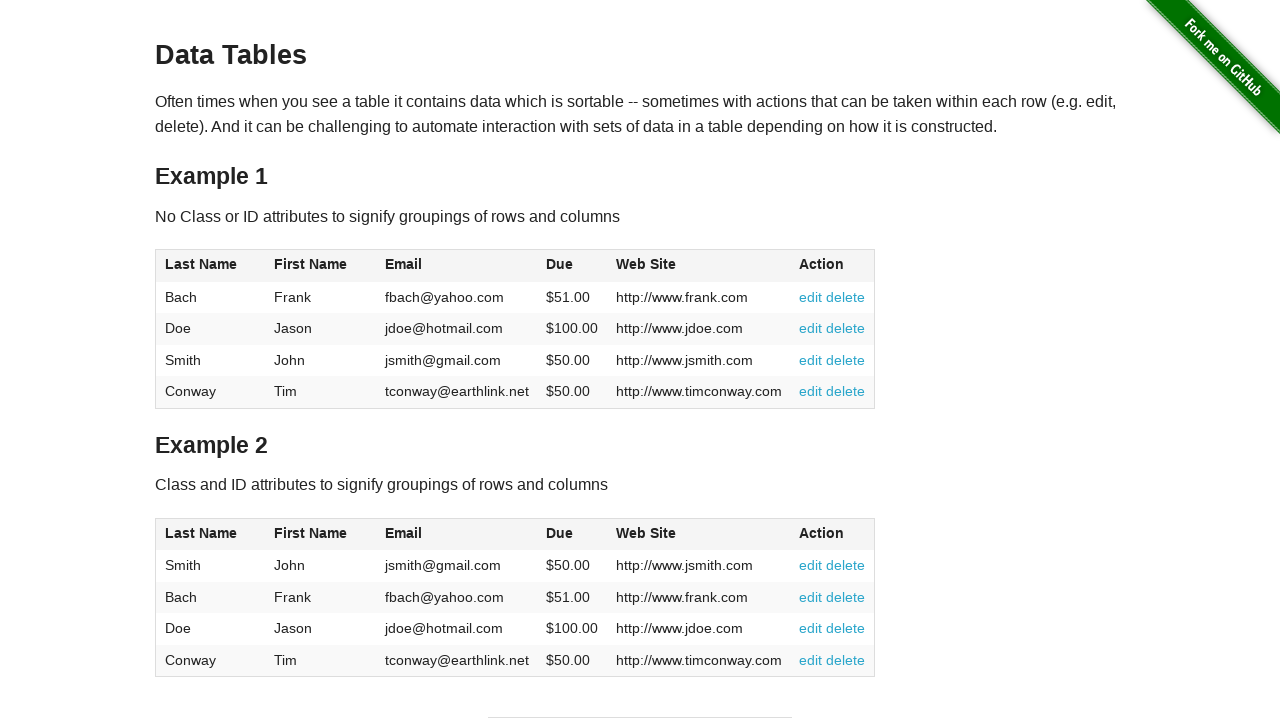

Retrieved all email addresses from table
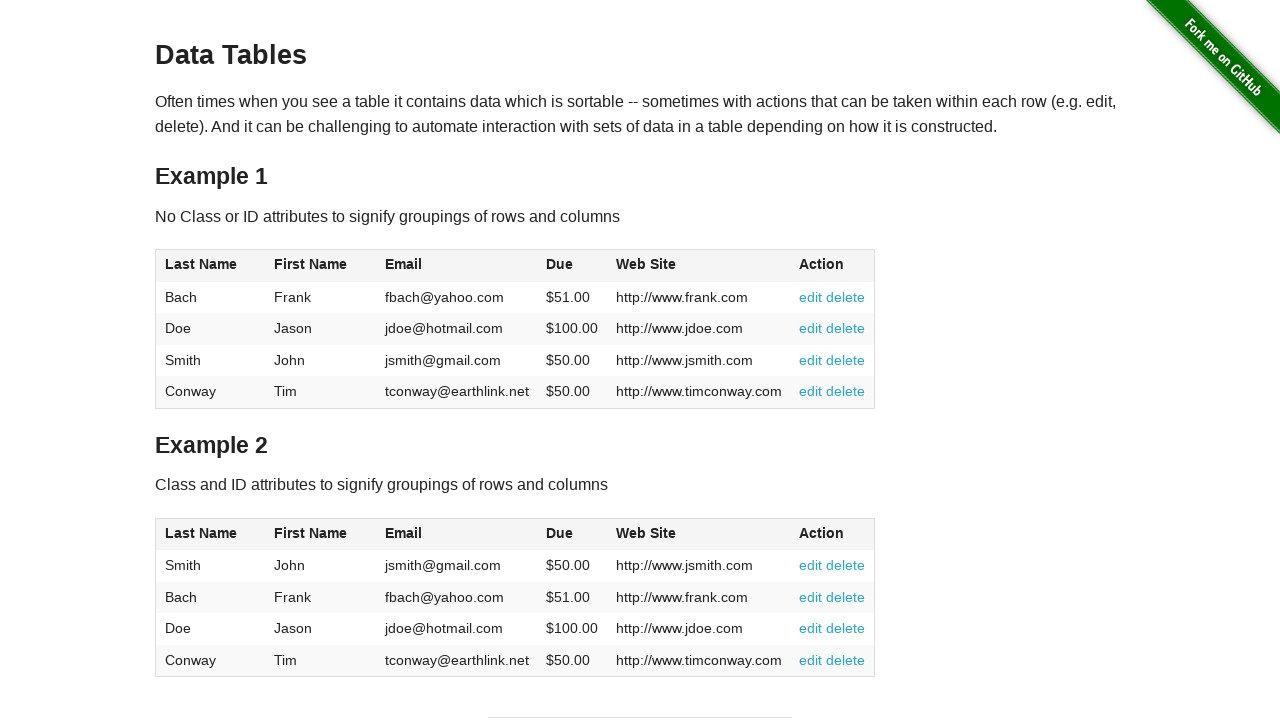

Extracted 4 email values from locators
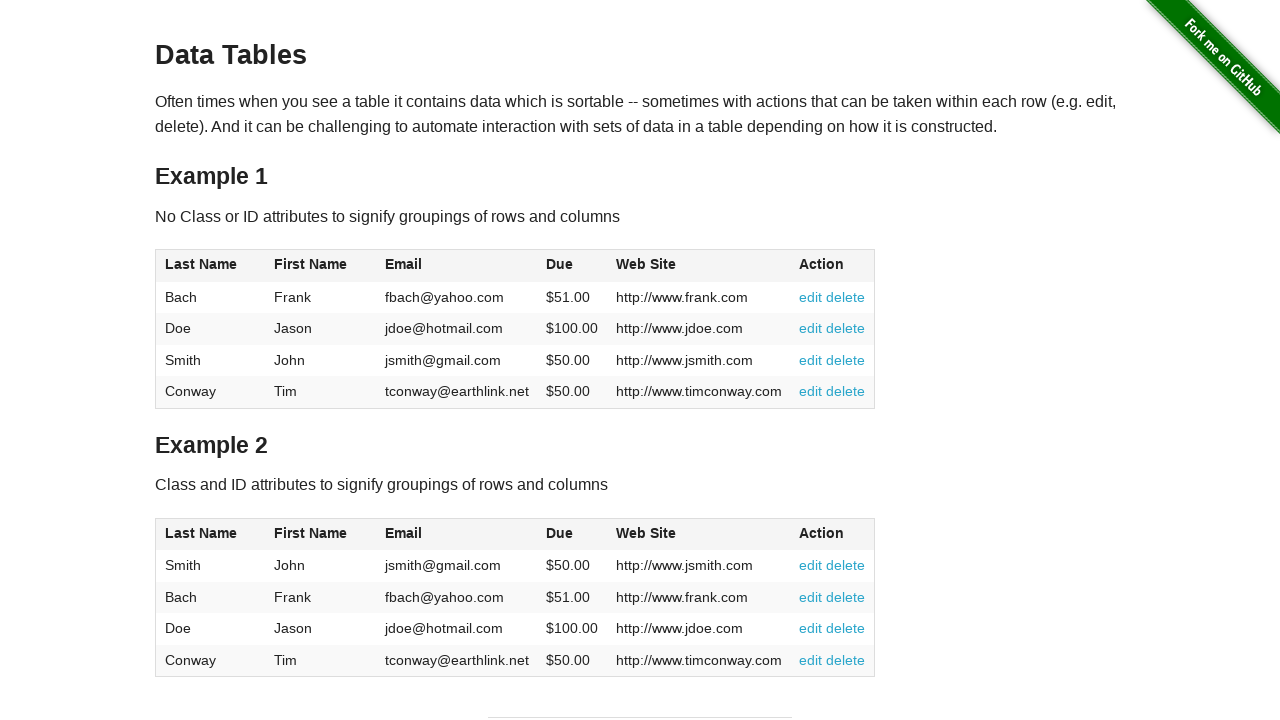

Verified email at position 0 ('fbach@yahoo.com') is <= position 1 ('jdoe@hotmail.com')
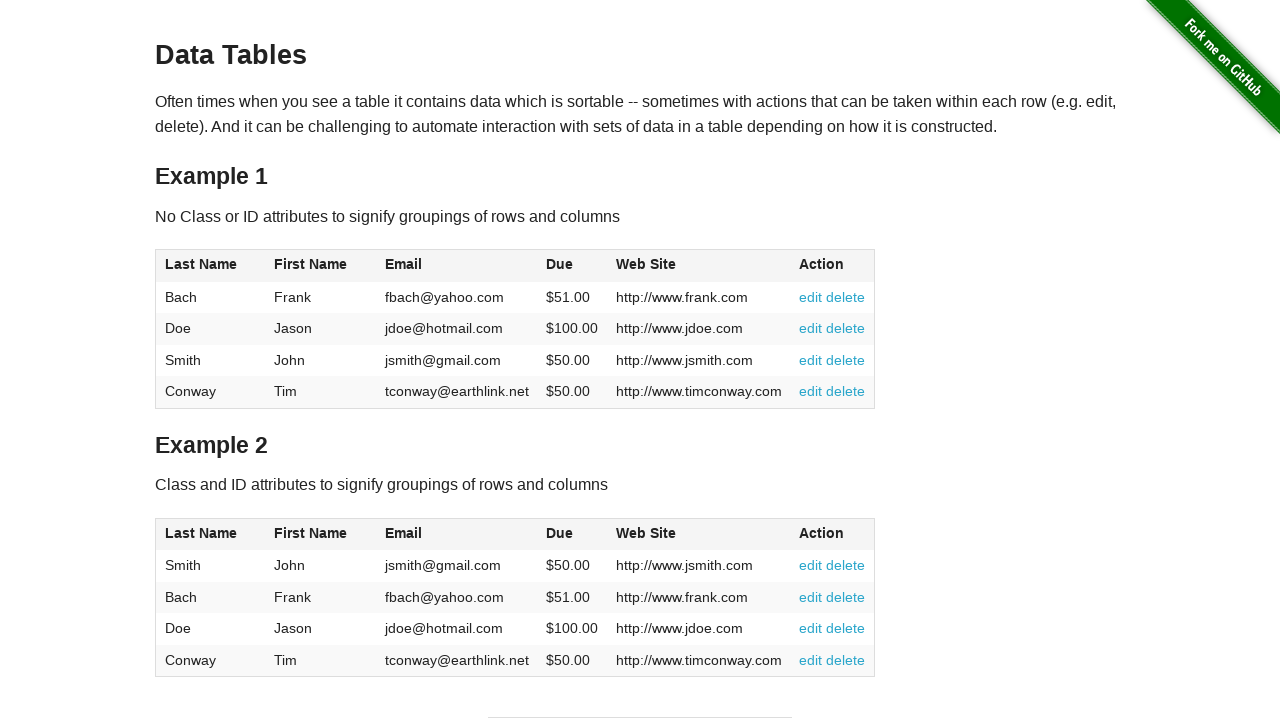

Verified email at position 1 ('jdoe@hotmail.com') is <= position 2 ('jsmith@gmail.com')
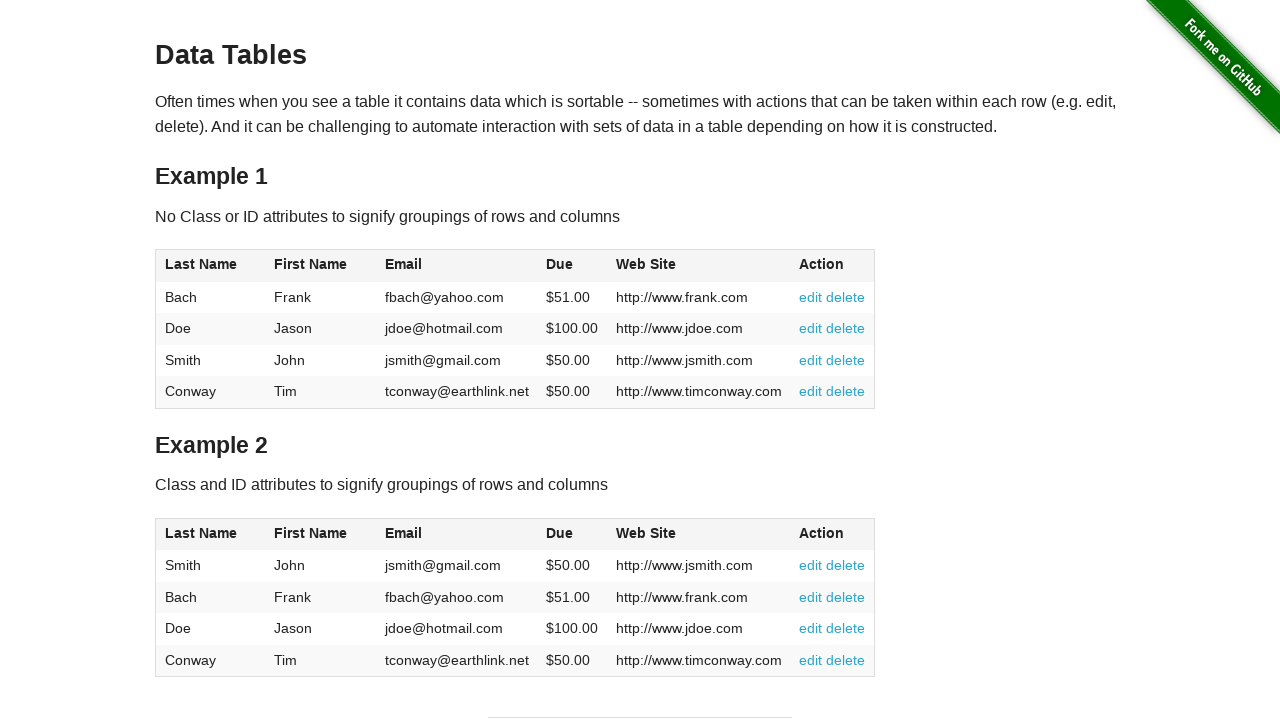

Verified email at position 2 ('jsmith@gmail.com') is <= position 3 ('tconway@earthlink.net')
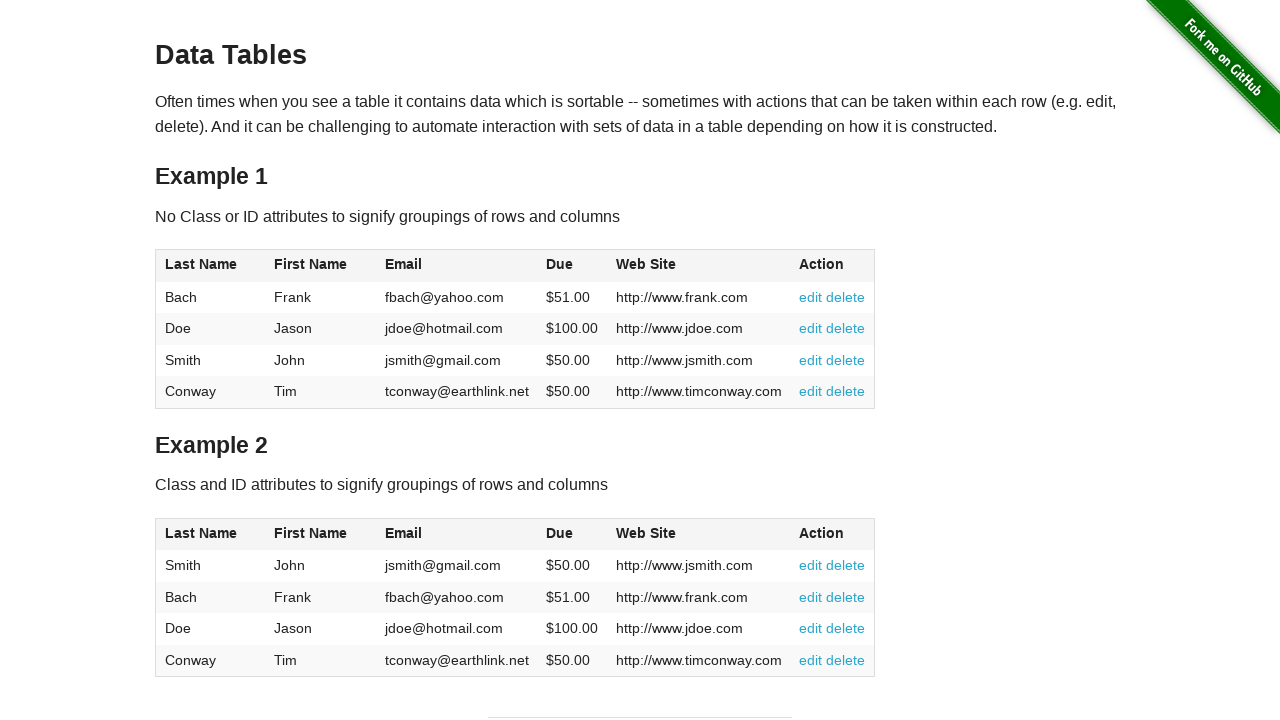

All emails verified to be sorted in ascending alphabetical order
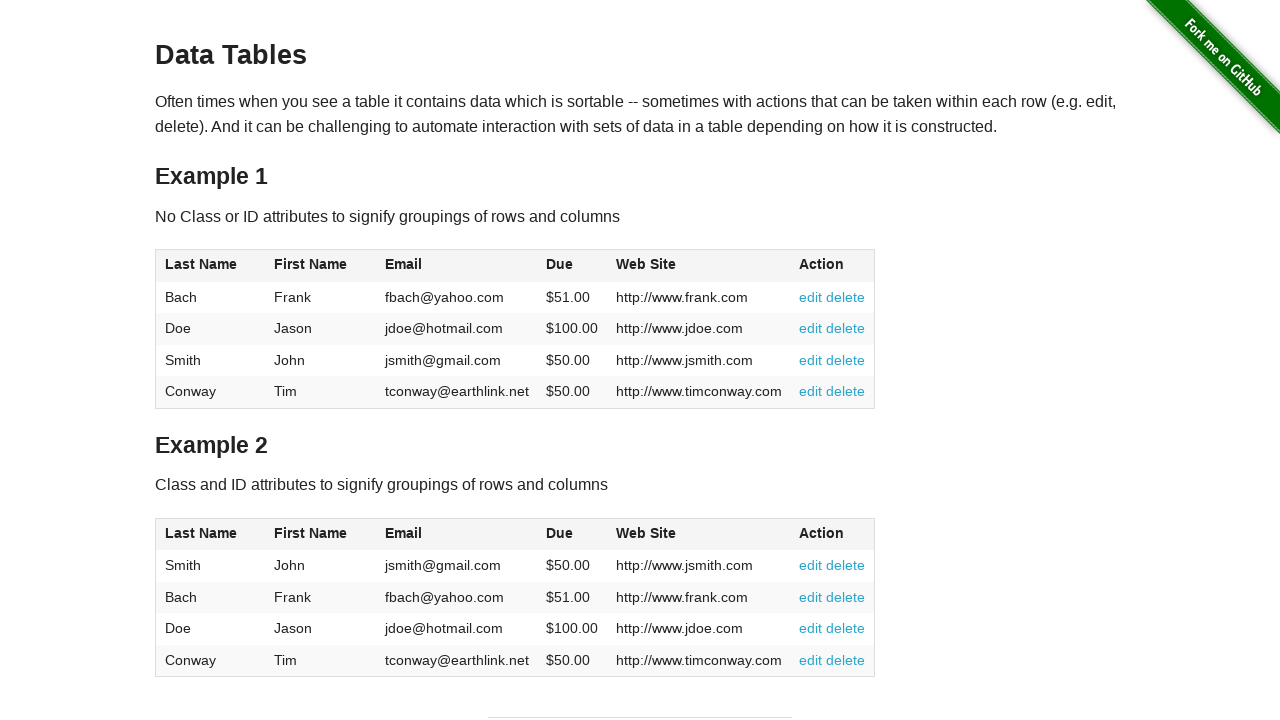

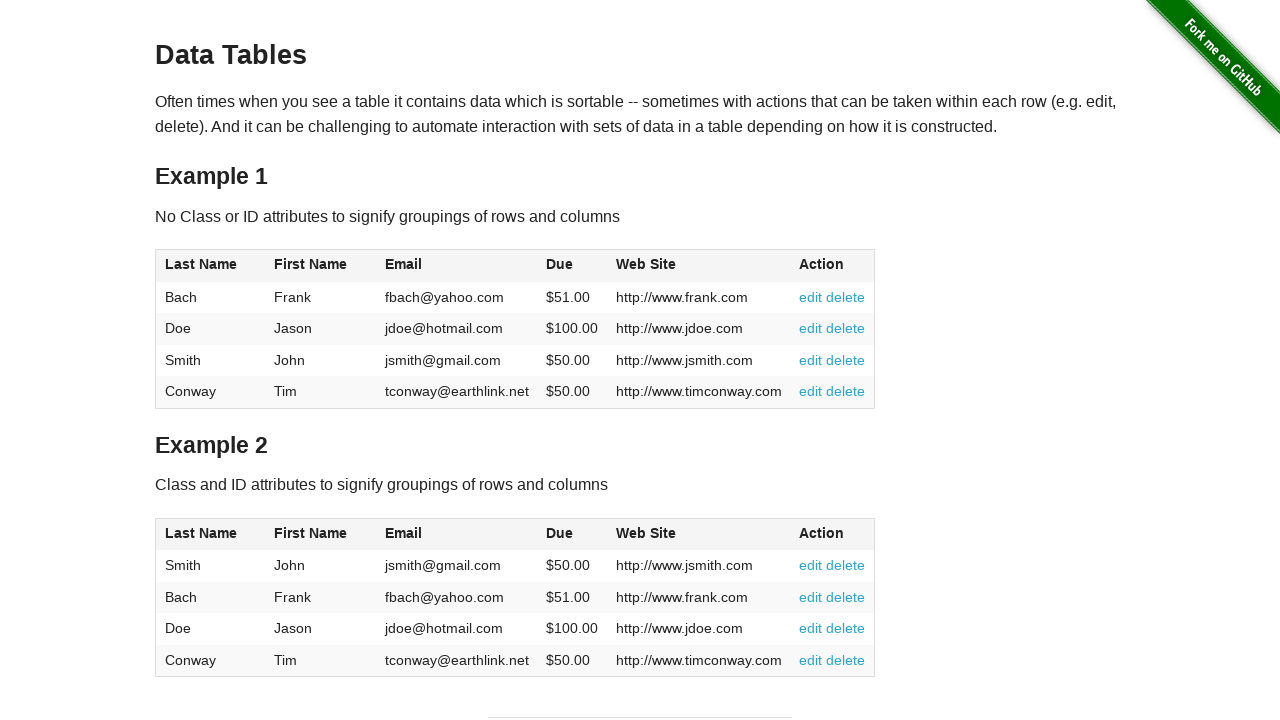